Tests closing a JavaScript alert popup by clicking a button to trigger the alert and then accepting/dismissing it

Starting URL: https://practice-automation.com/popups/

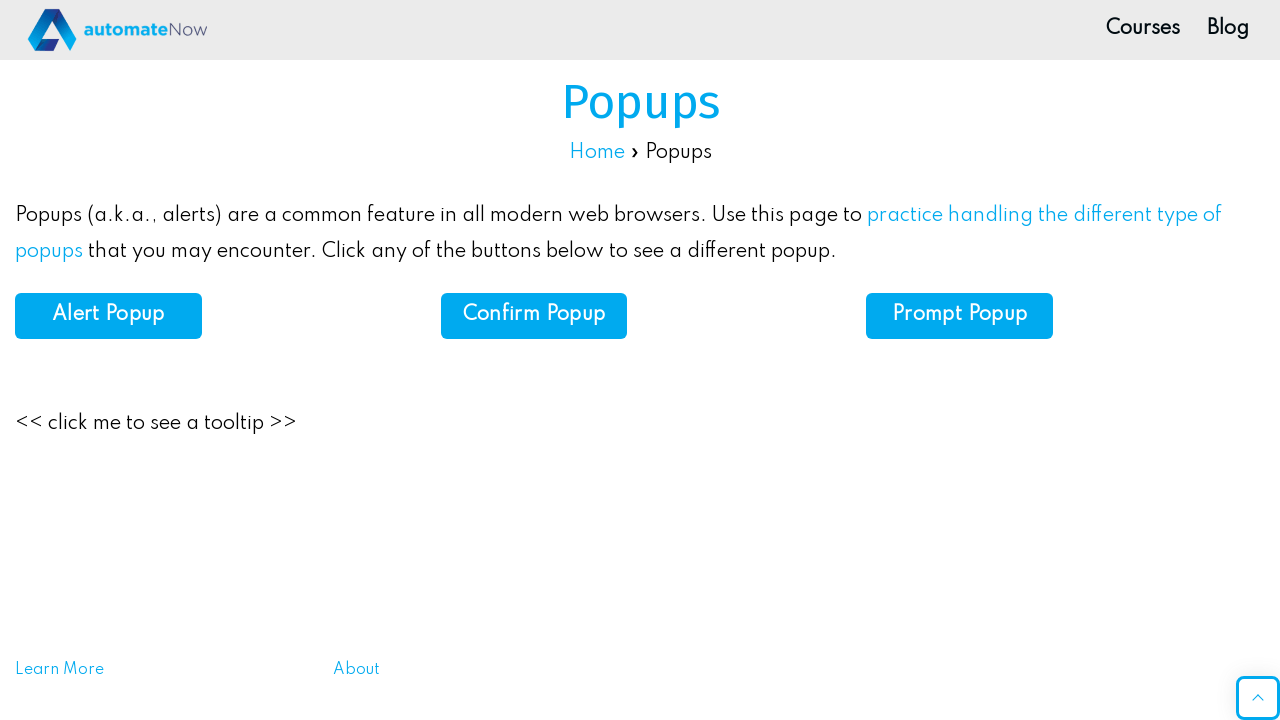

Navigated to popup practice page
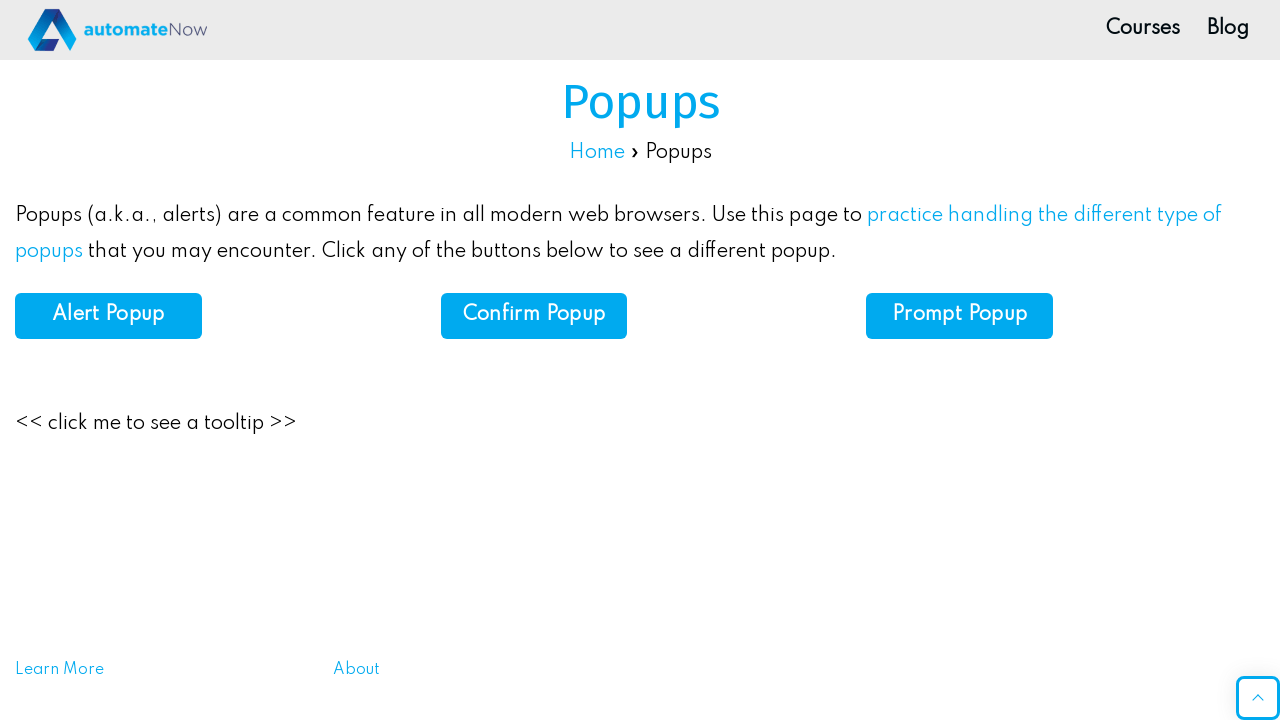

Clicked alert button to trigger JavaScript alert popup at (108, 316) on xpath=//*[@id="alert"]
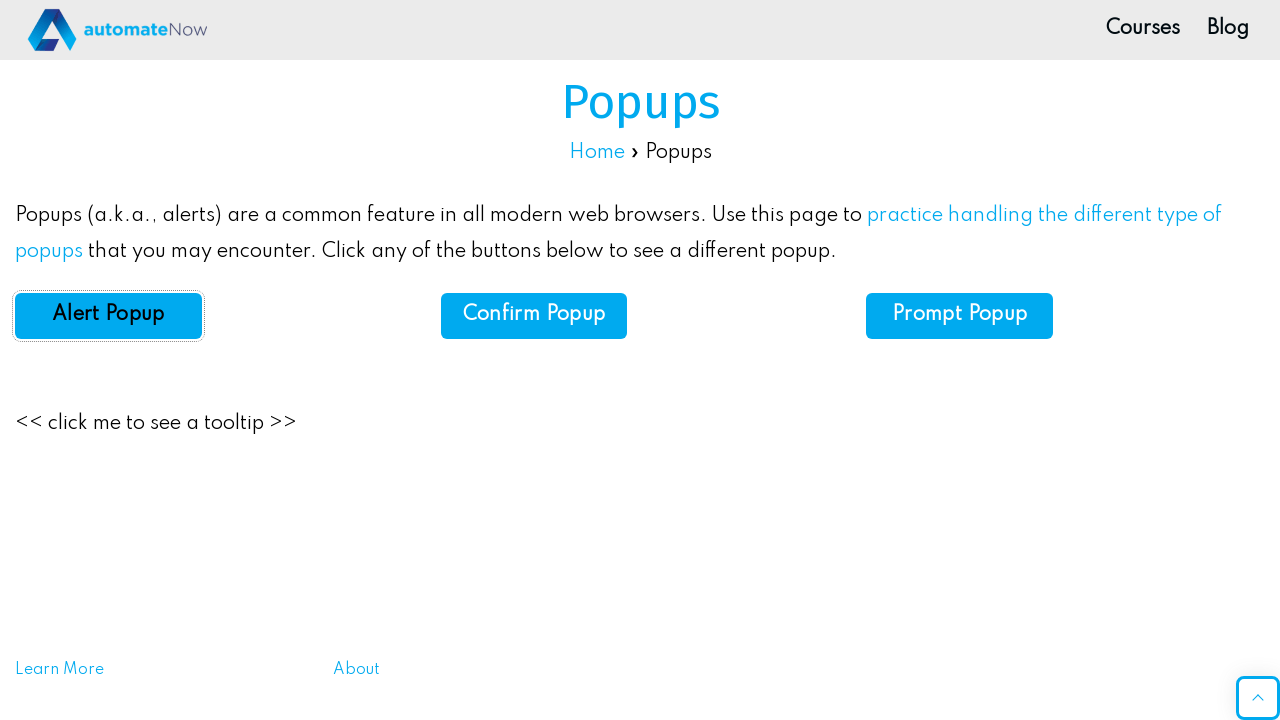

Set up dialog handler to accept the alert
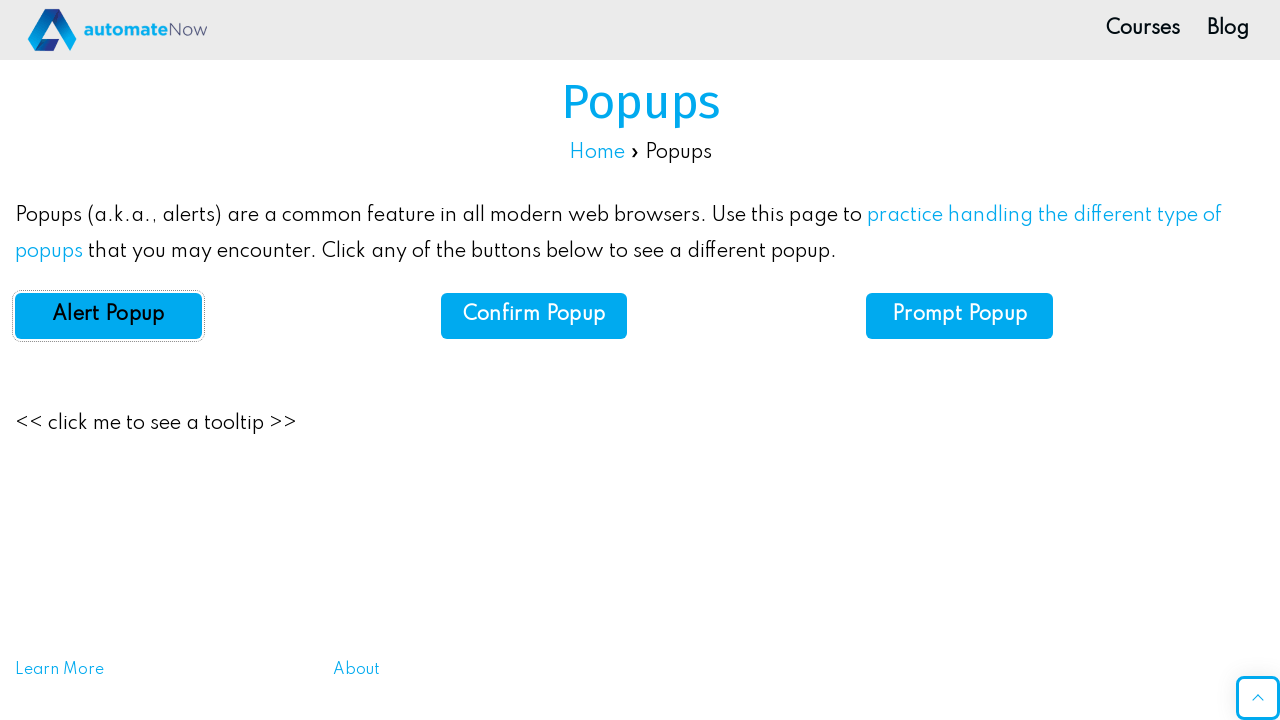

Waited for alert dialog to be processed
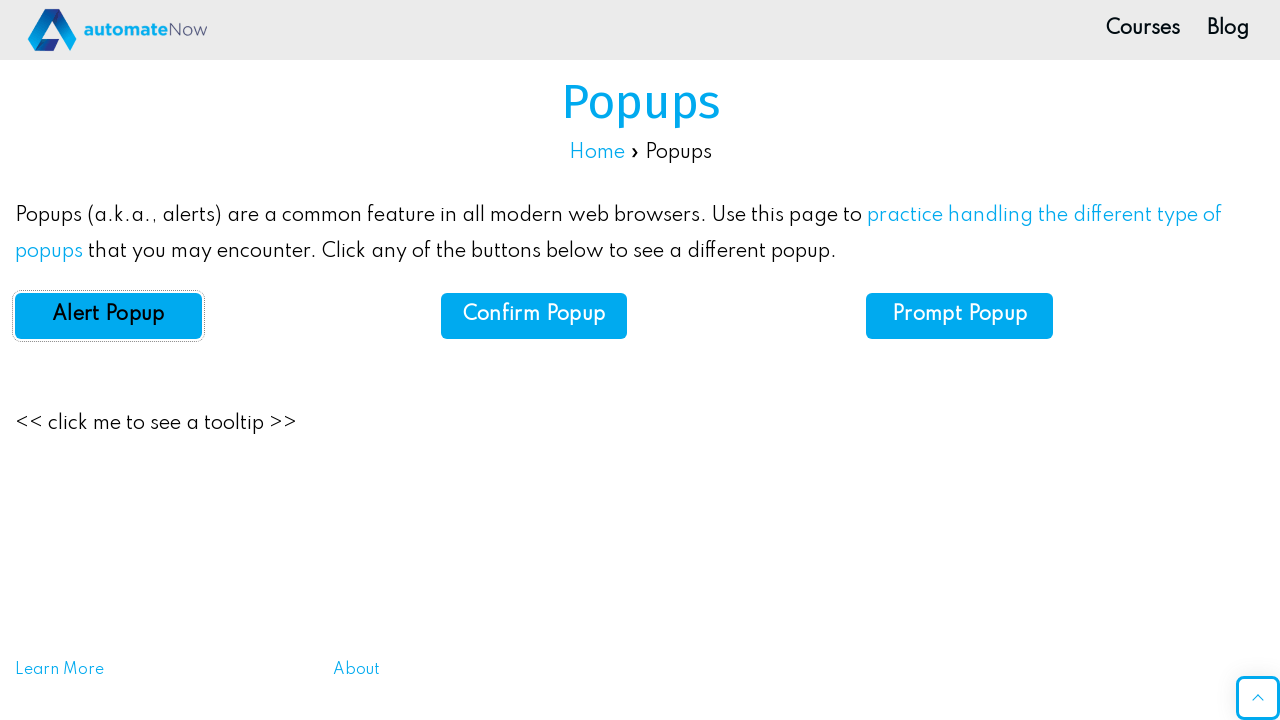

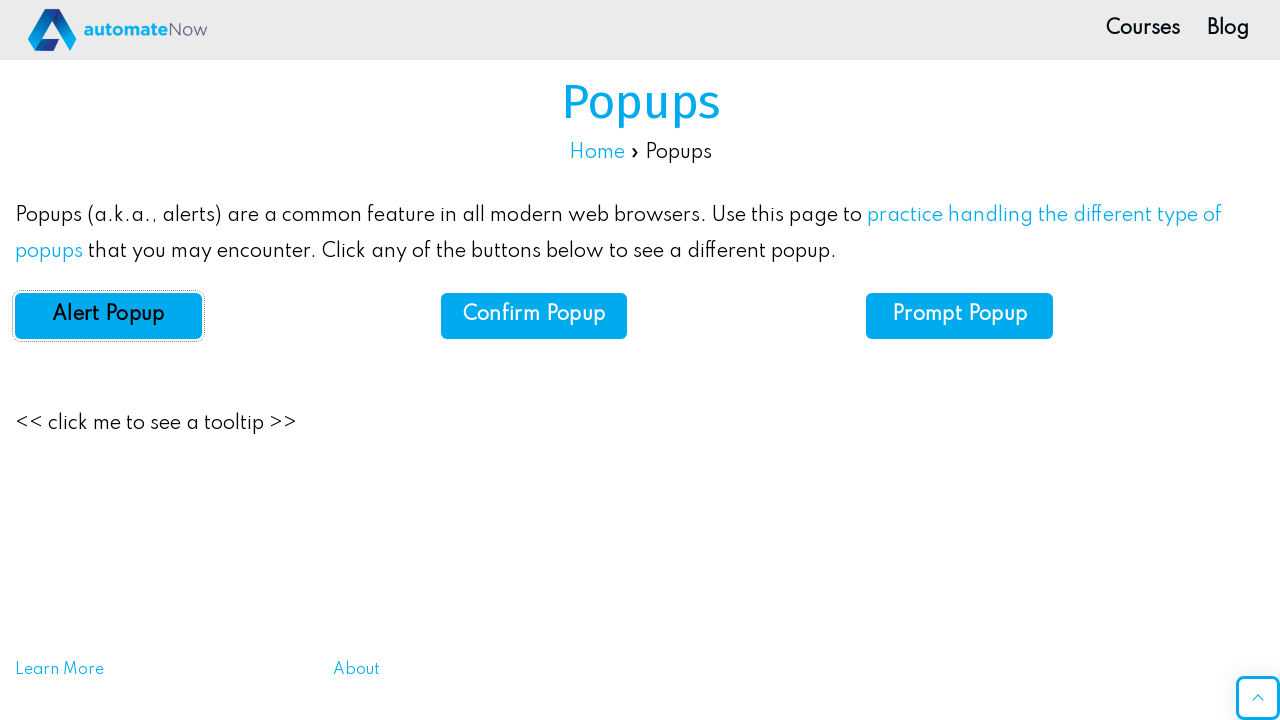